Tests radio button functionality by verifying initial checked state, clicking an unchecked radio button, and verifying the selection changes correctly

Starting URL: https://testpages.herokuapp.com/styled/basic-html-form-test.html

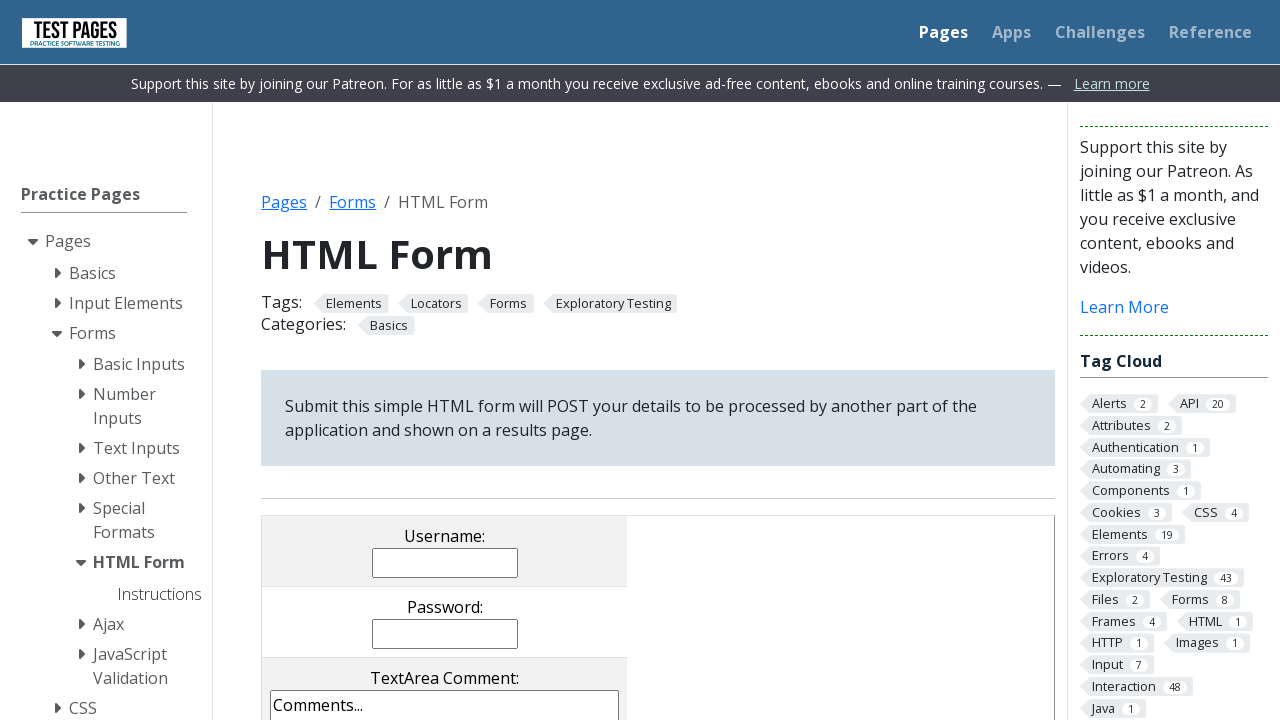

Verified radio button 2 is initially checked
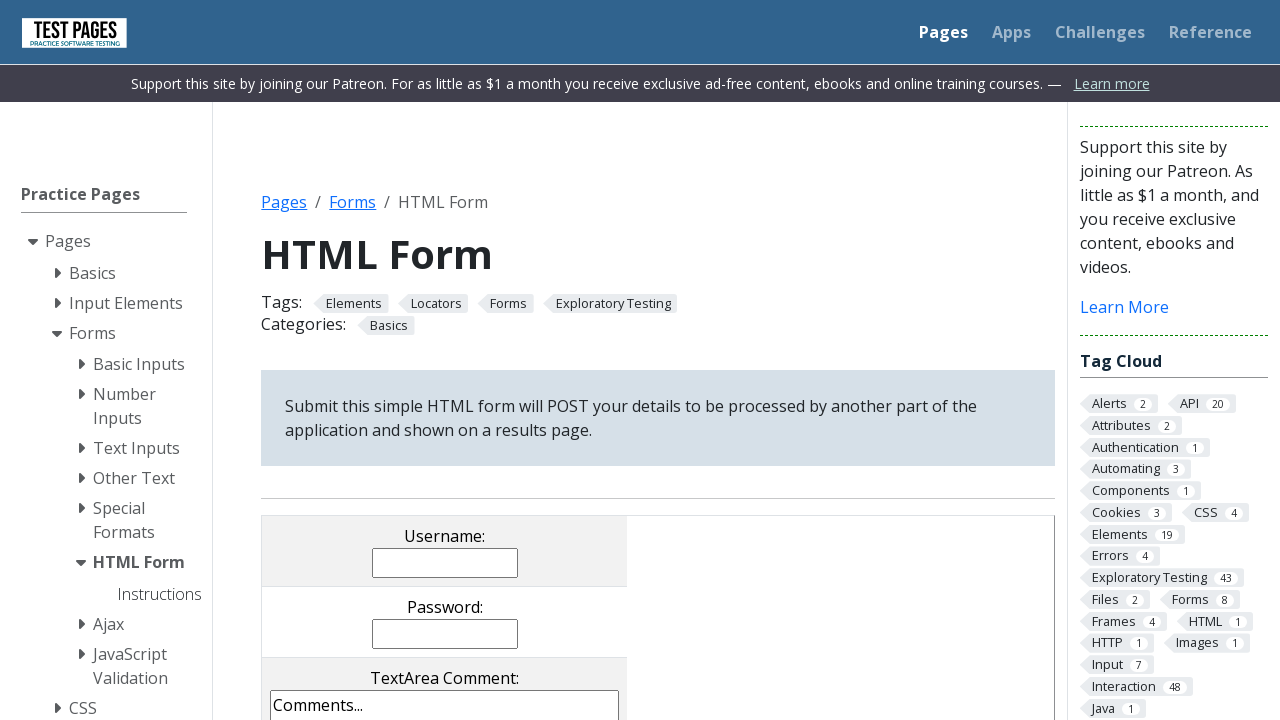

Verified radio button 1 is not checked initially
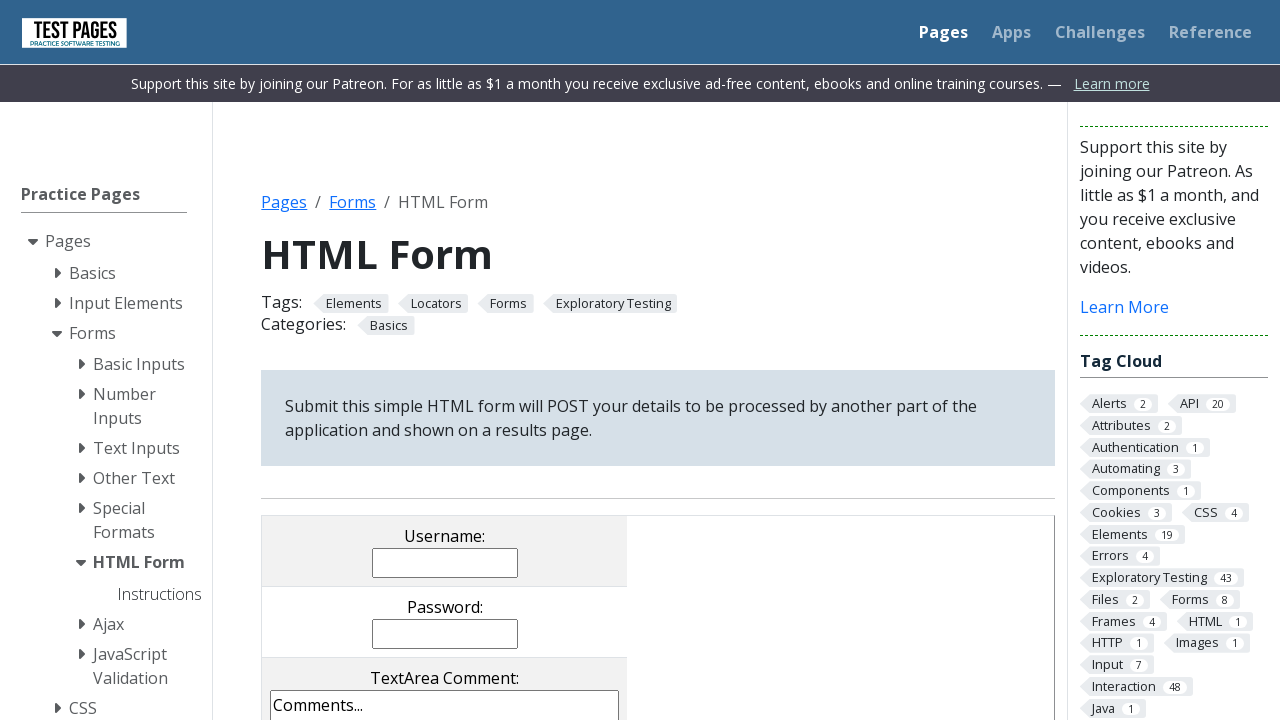

Clicked radio button 1 to select it at (350, 360) on input[value=rd1]
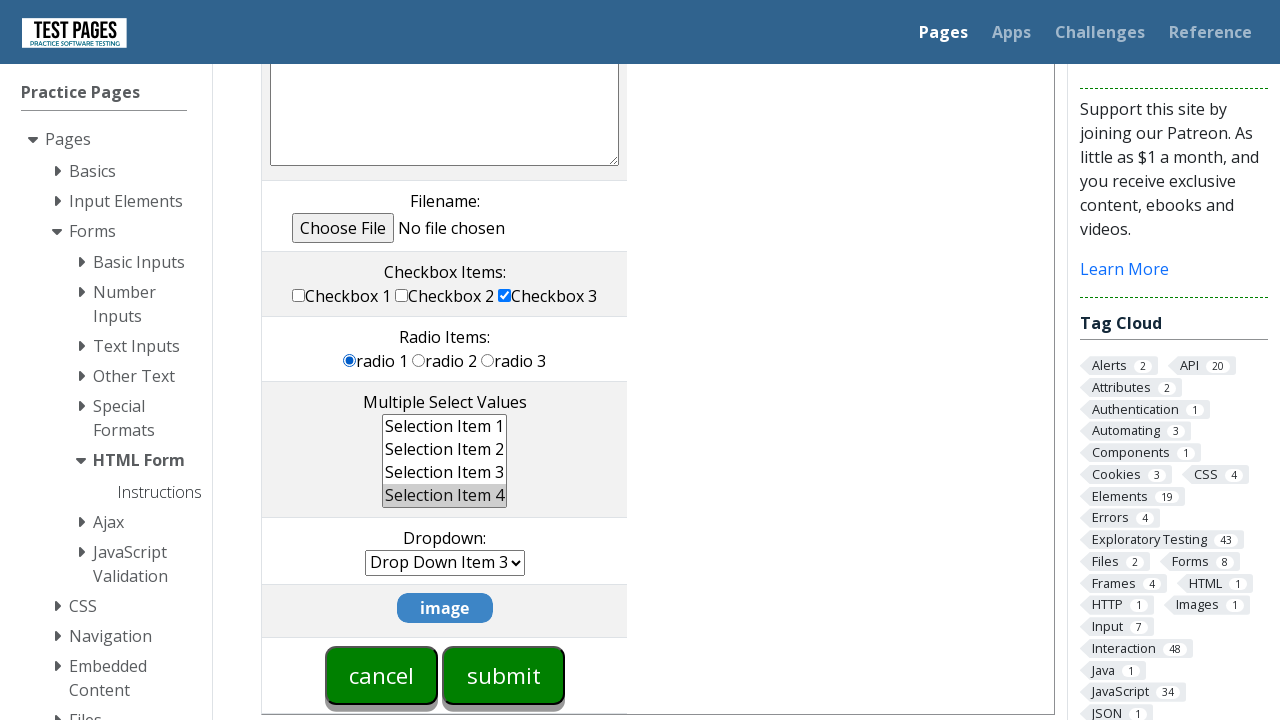

Verified radio button 1 is now checked
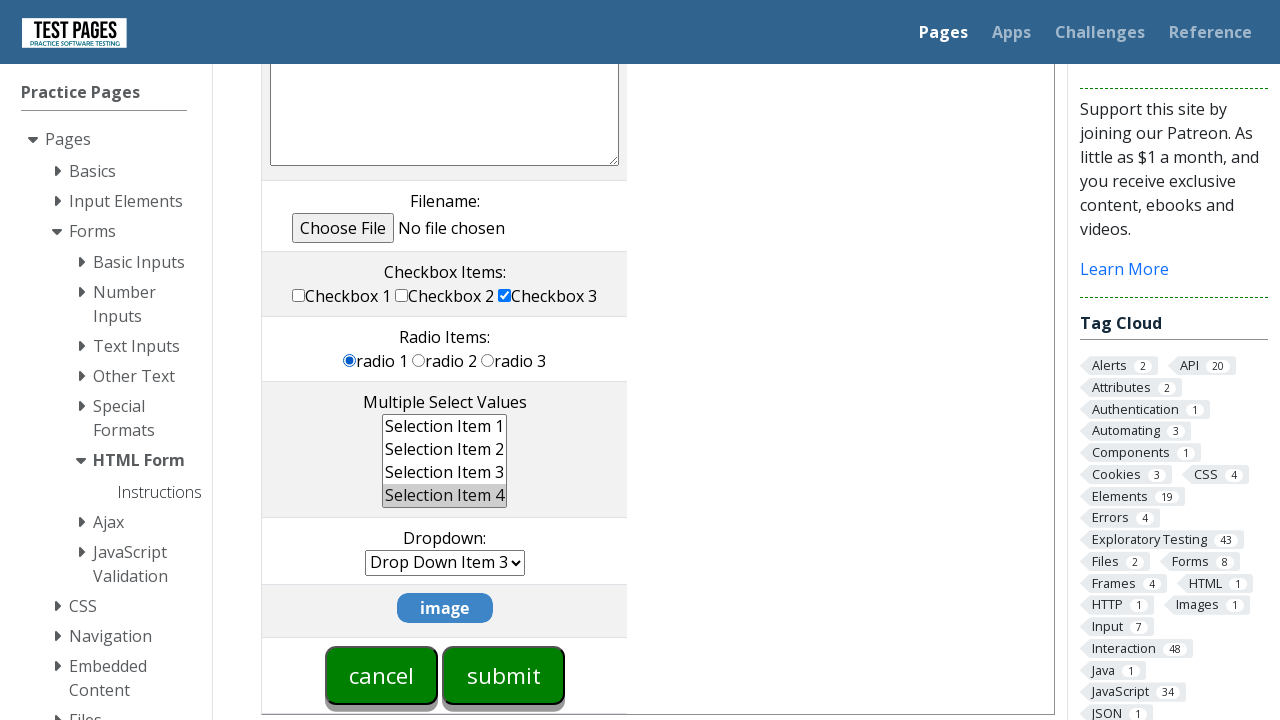

Verified radio button 2 is now unchecked
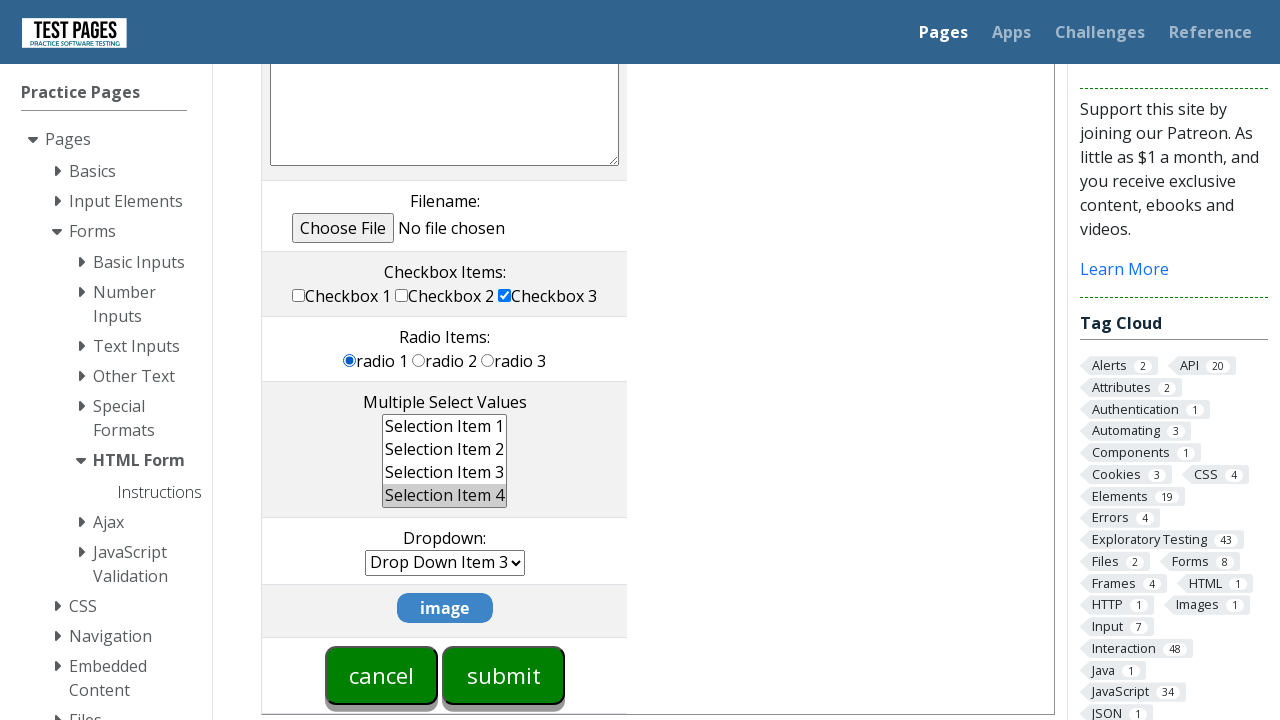

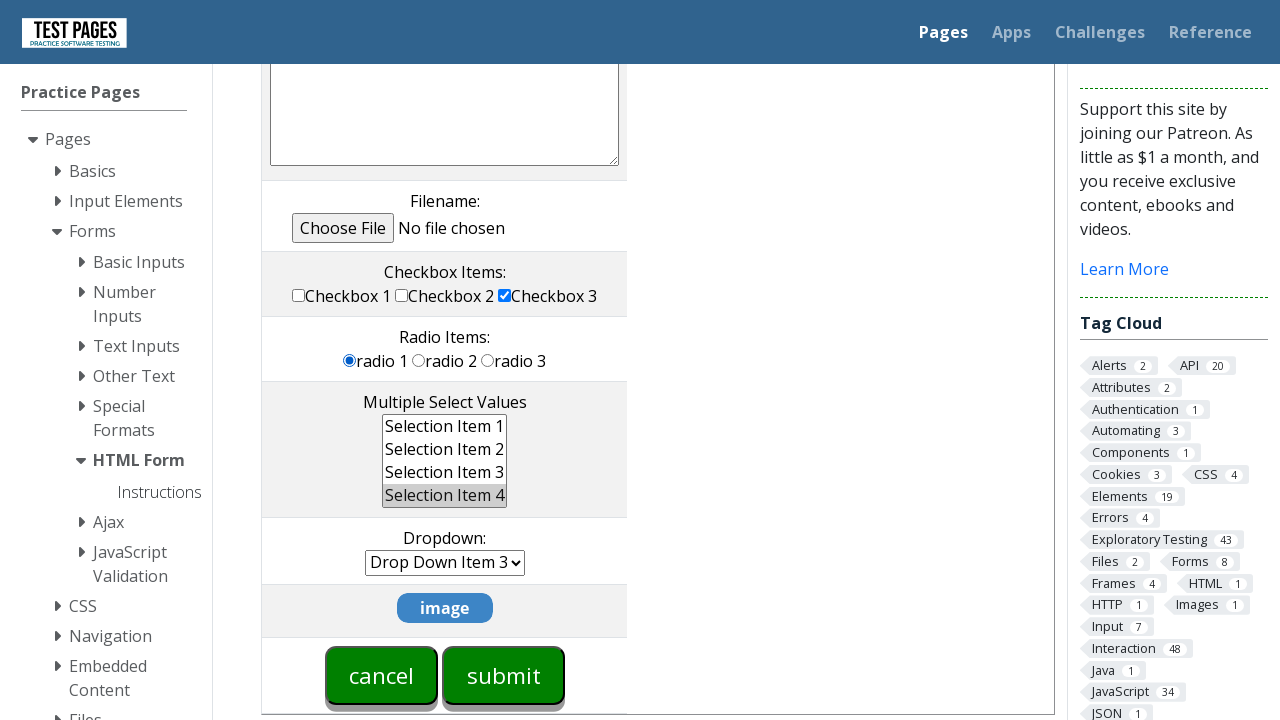